Navigates to the broken links practice page and verifies that anchor links are present on the page

Starting URL: https://practice-automation.com/broken-links/

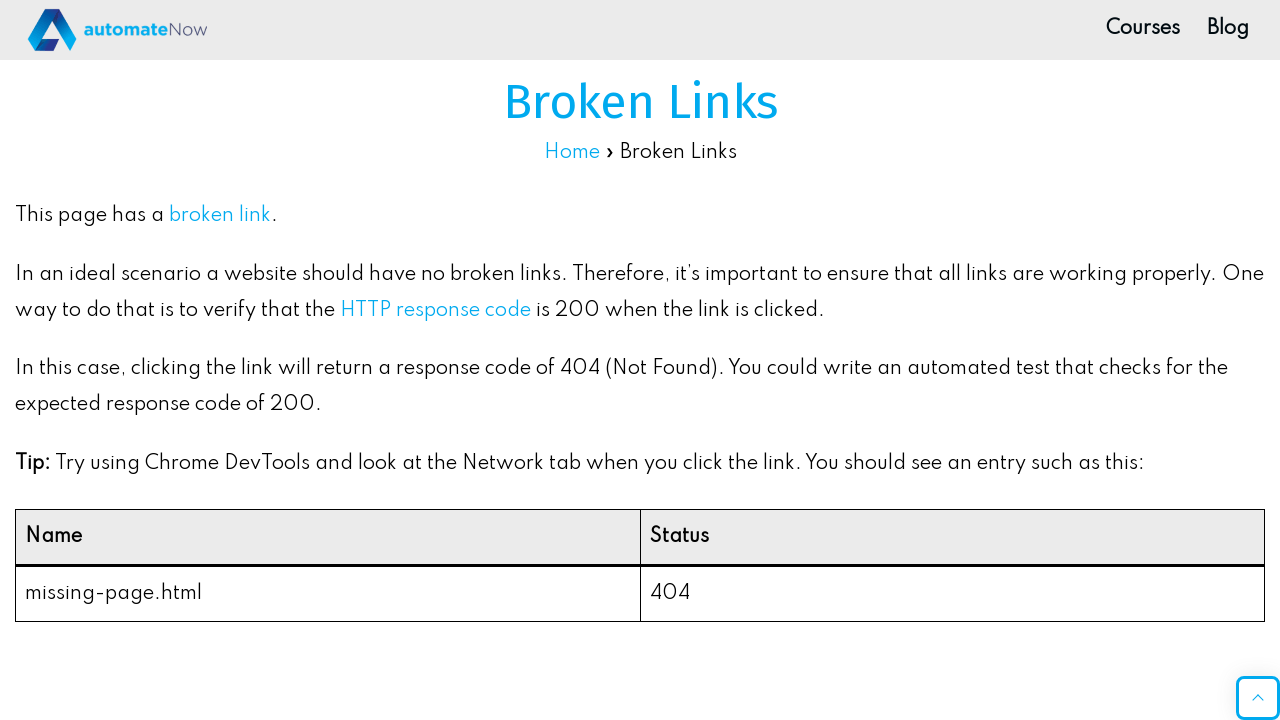

Navigated to broken links practice page
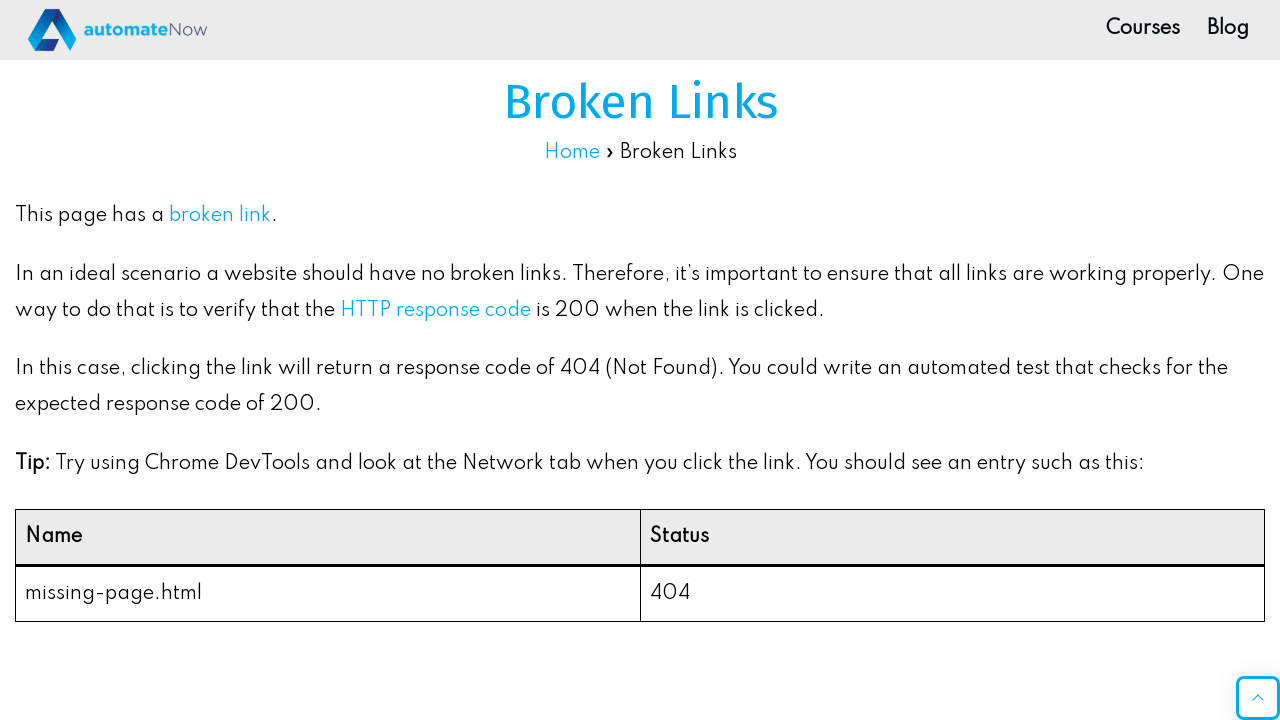

Anchor links loaded on page
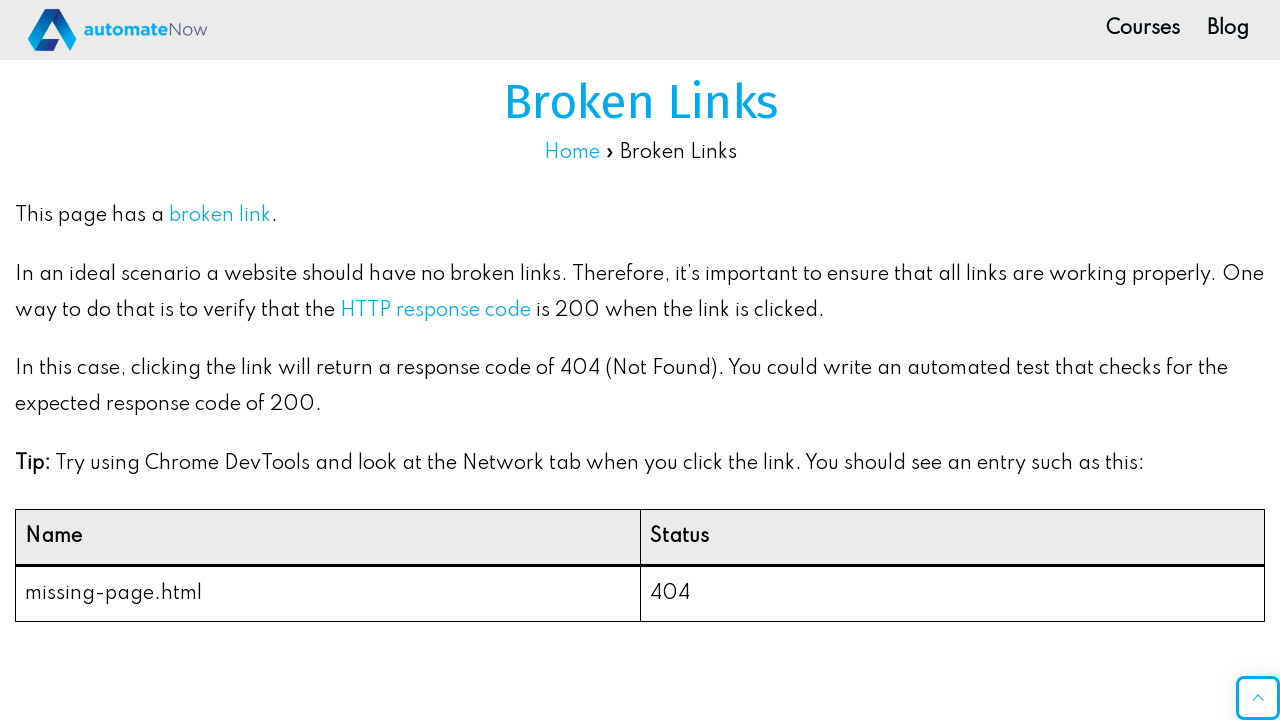

Retrieved all anchor links from page (found 11 total)
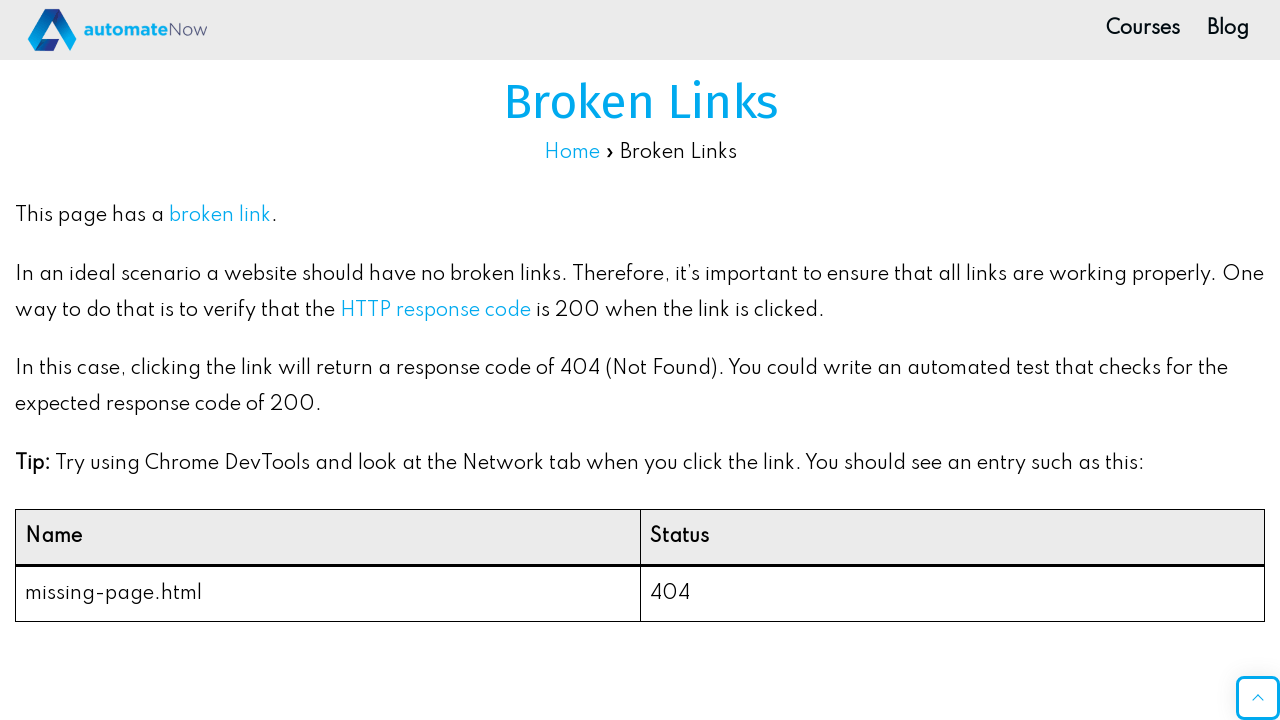

Verified that anchor links are present on the page
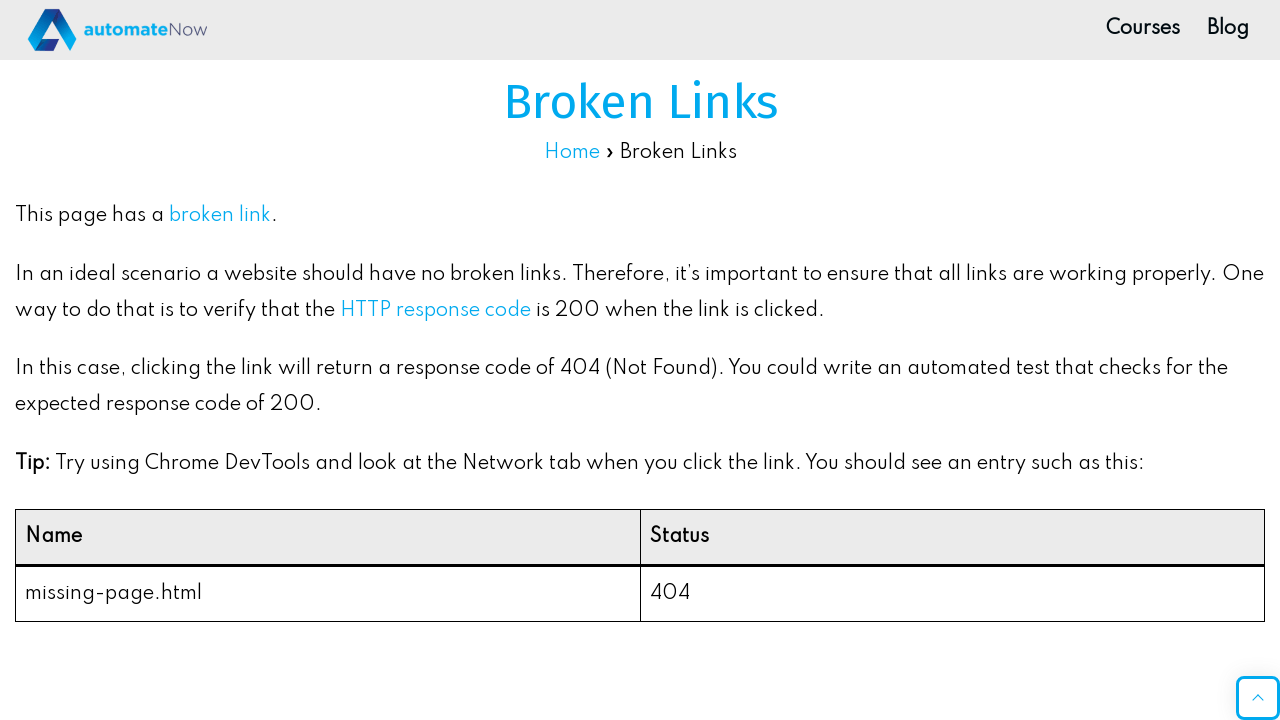

Clicked on anchor link with href 'https://practice-automation.com/' at (117, 30) on a >> nth=1
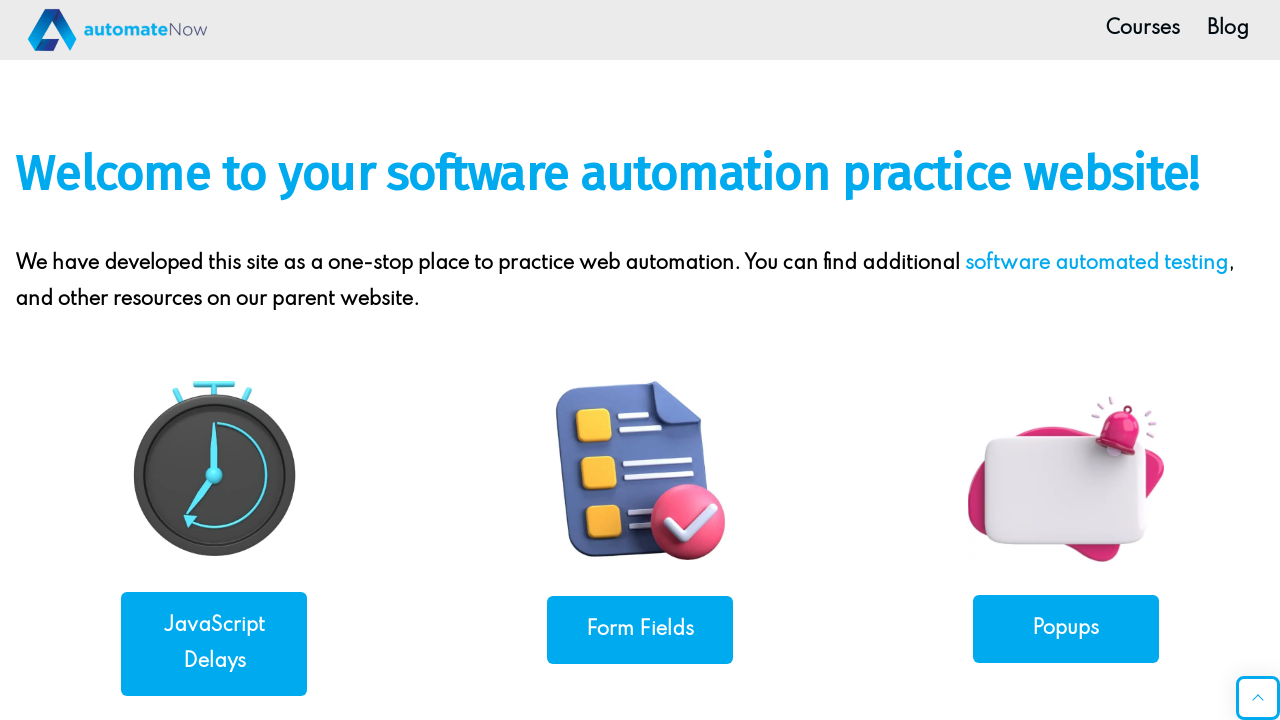

Page navigation completed and DOM content loaded
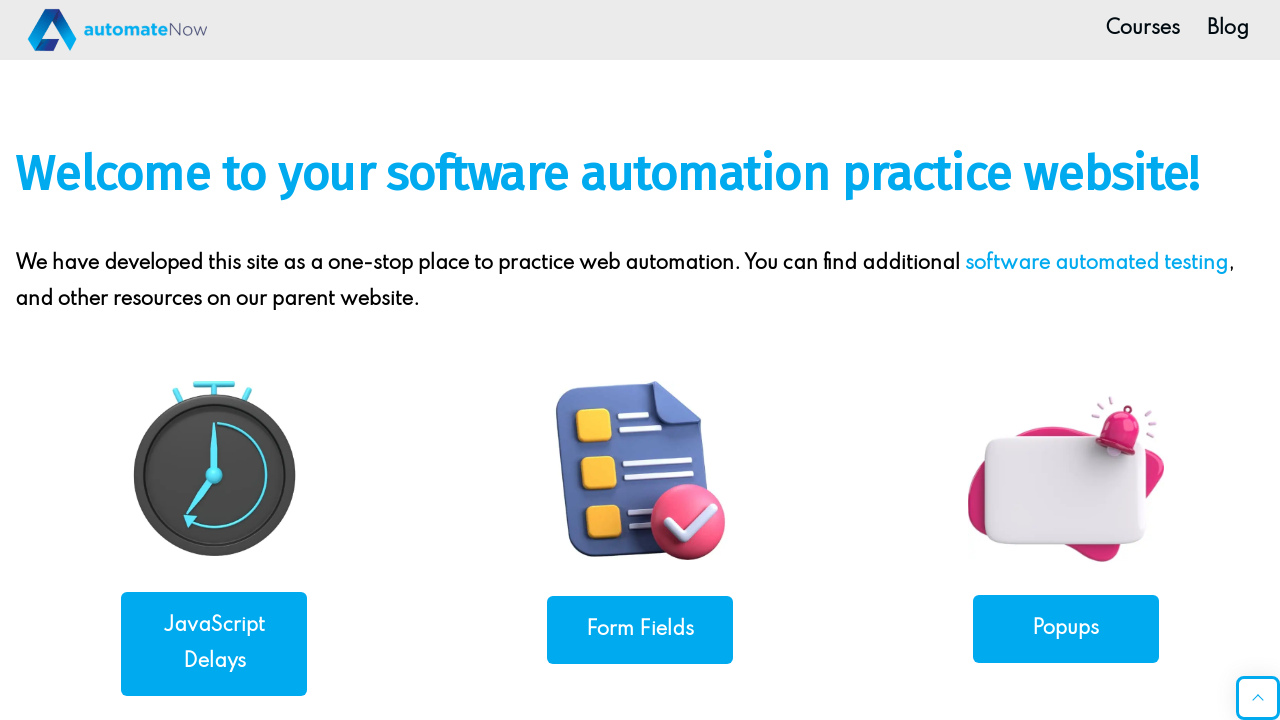

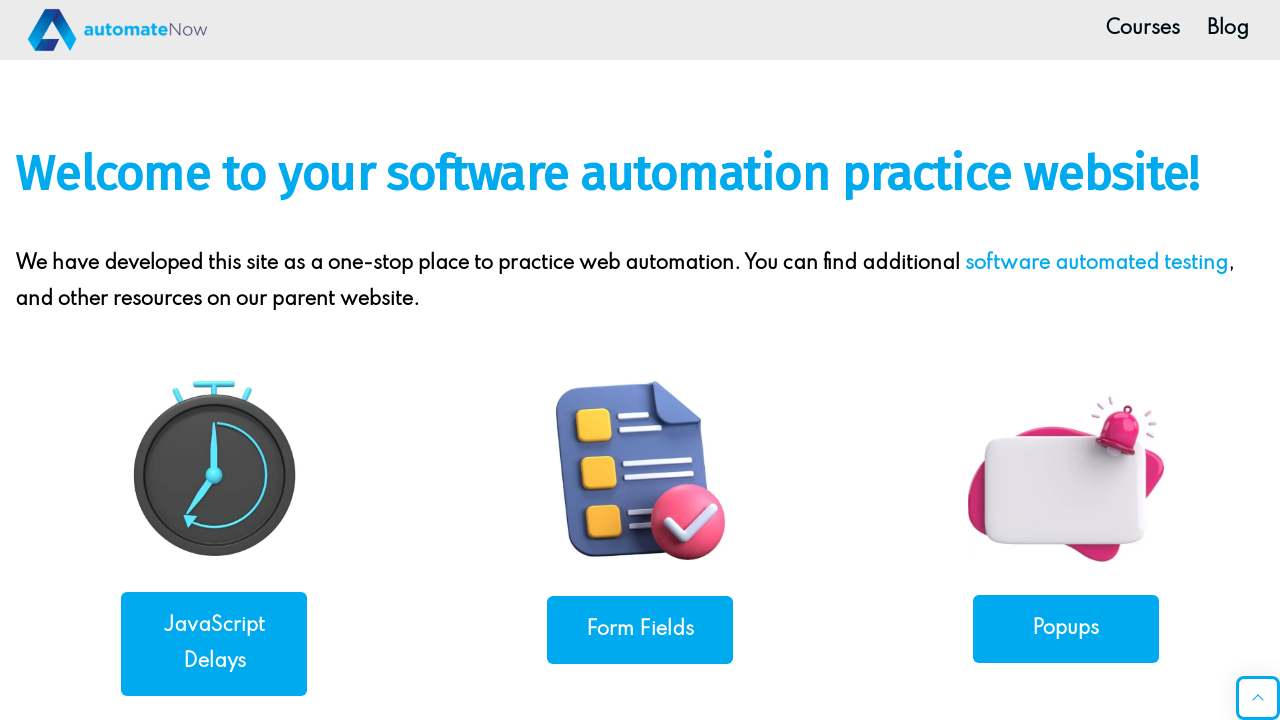